Tests hover functionality by navigating to the hovers page and hovering over each of the three user images to reveal hidden text captions

Starting URL: https://the-internet.herokuapp.com/

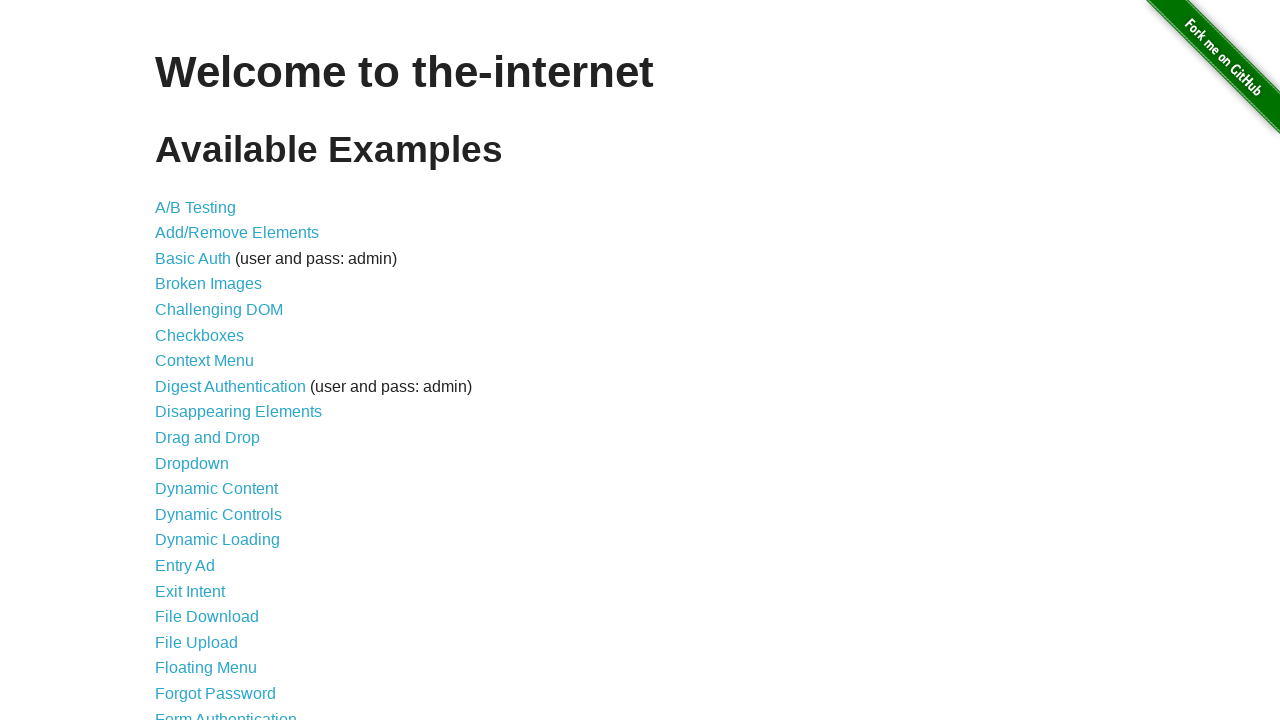

Scrolled to bottom of page
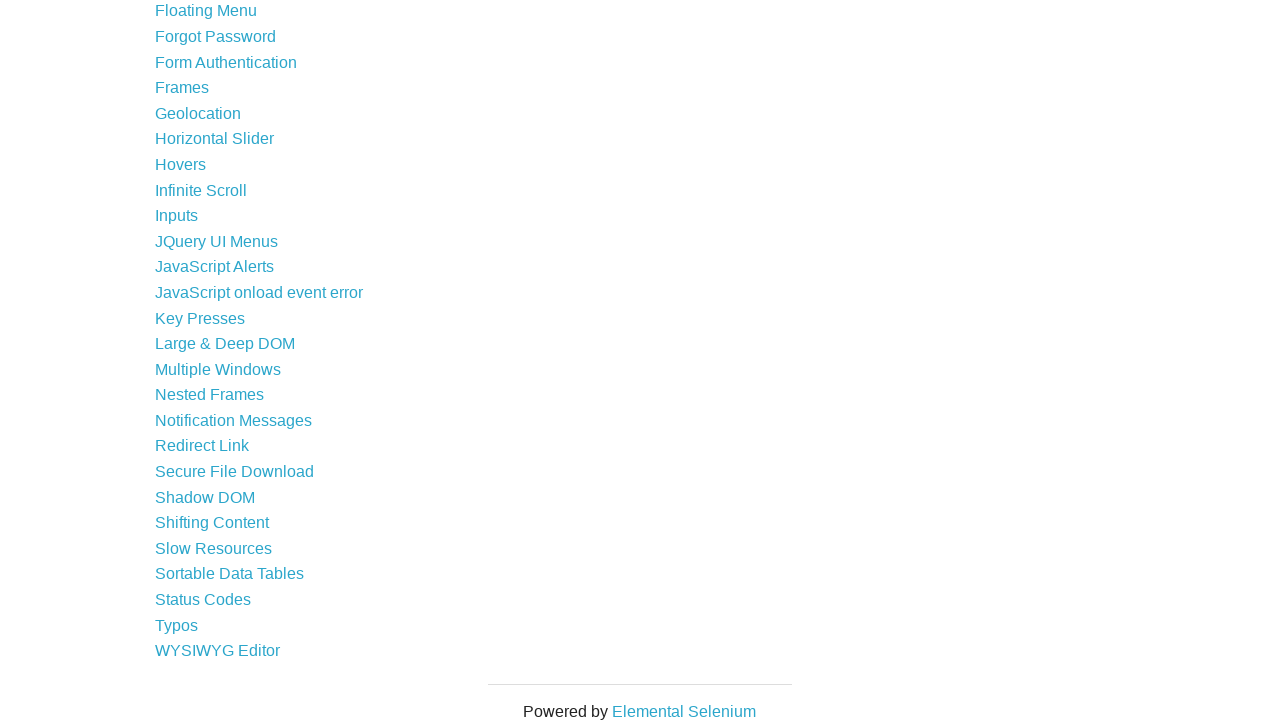

Clicked on Hovers link to navigate to hovers page at (180, 164) on a[href='/hovers']
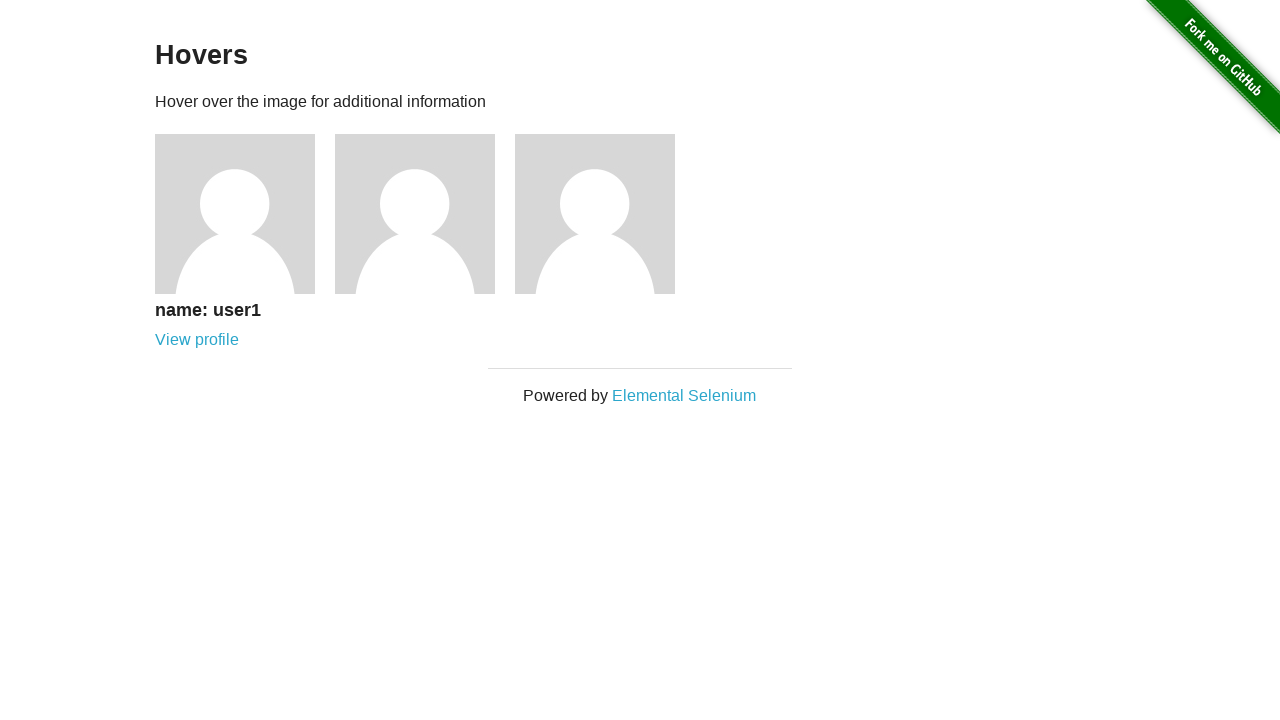

Hovers page loaded successfully
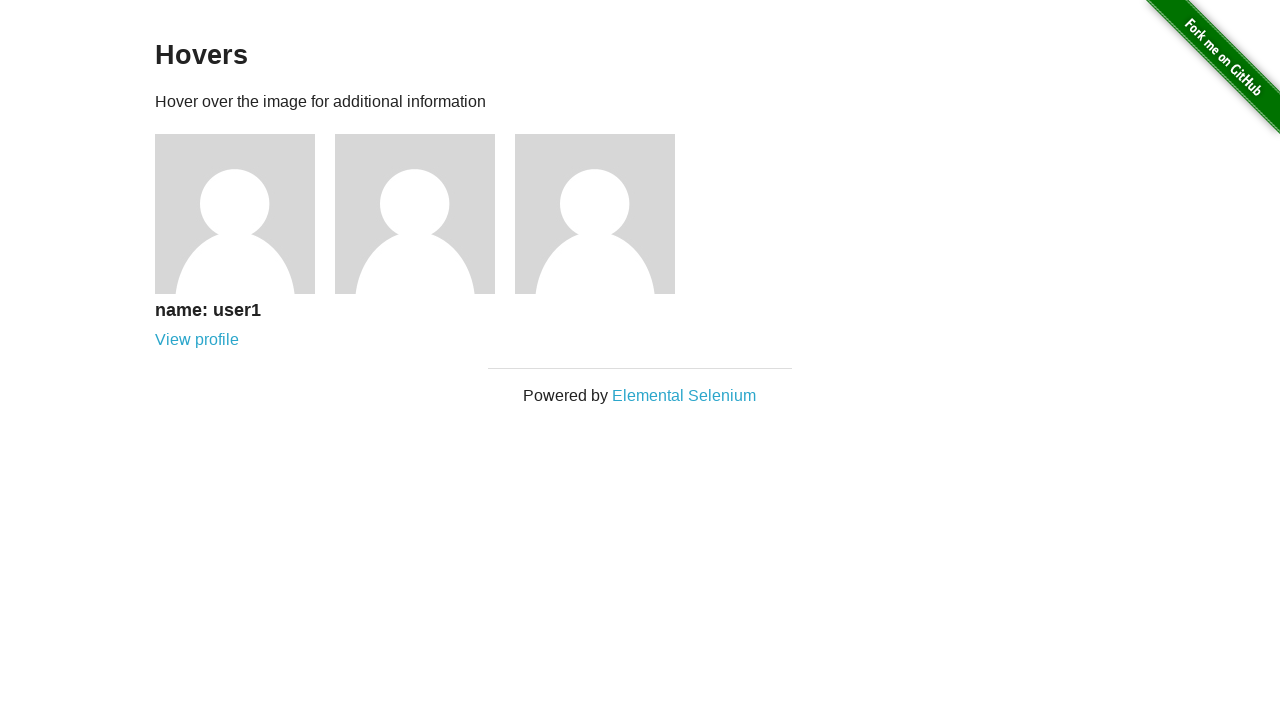

Hovered over user image 1 at (235, 214) on //div[@class='example']//div[@class='figure'][1]//img
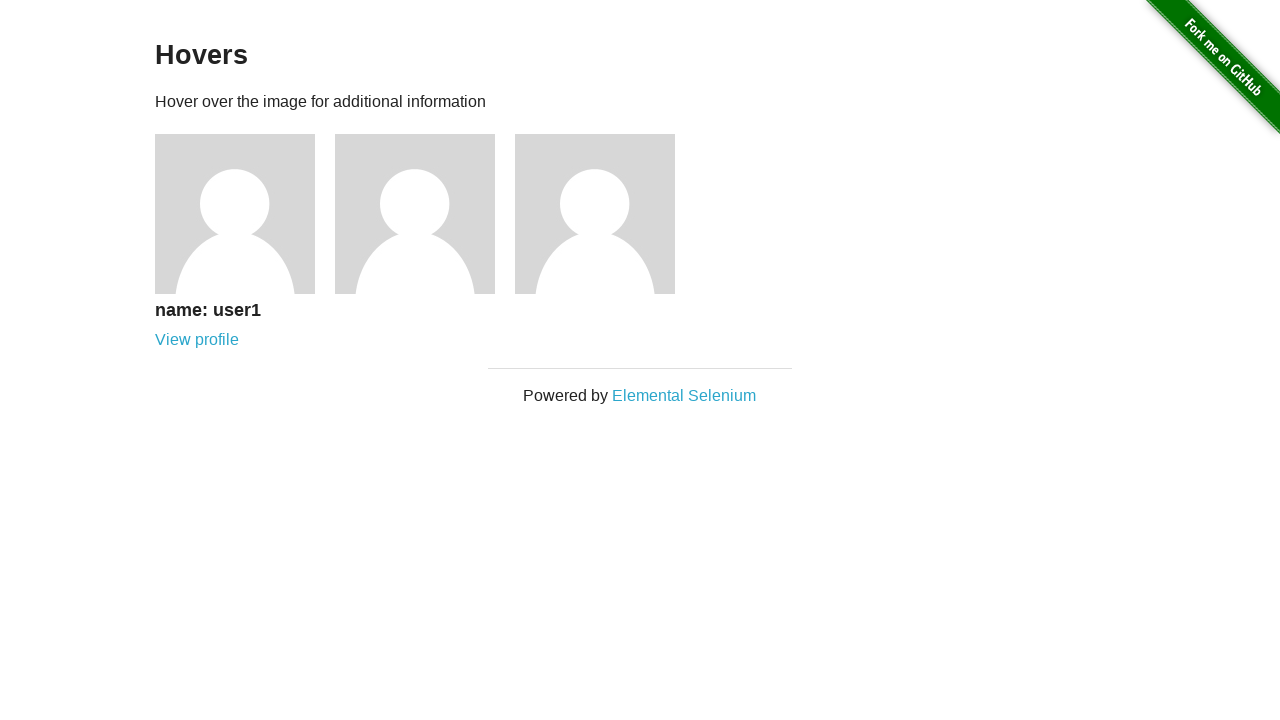

Caption for user 1 became visible
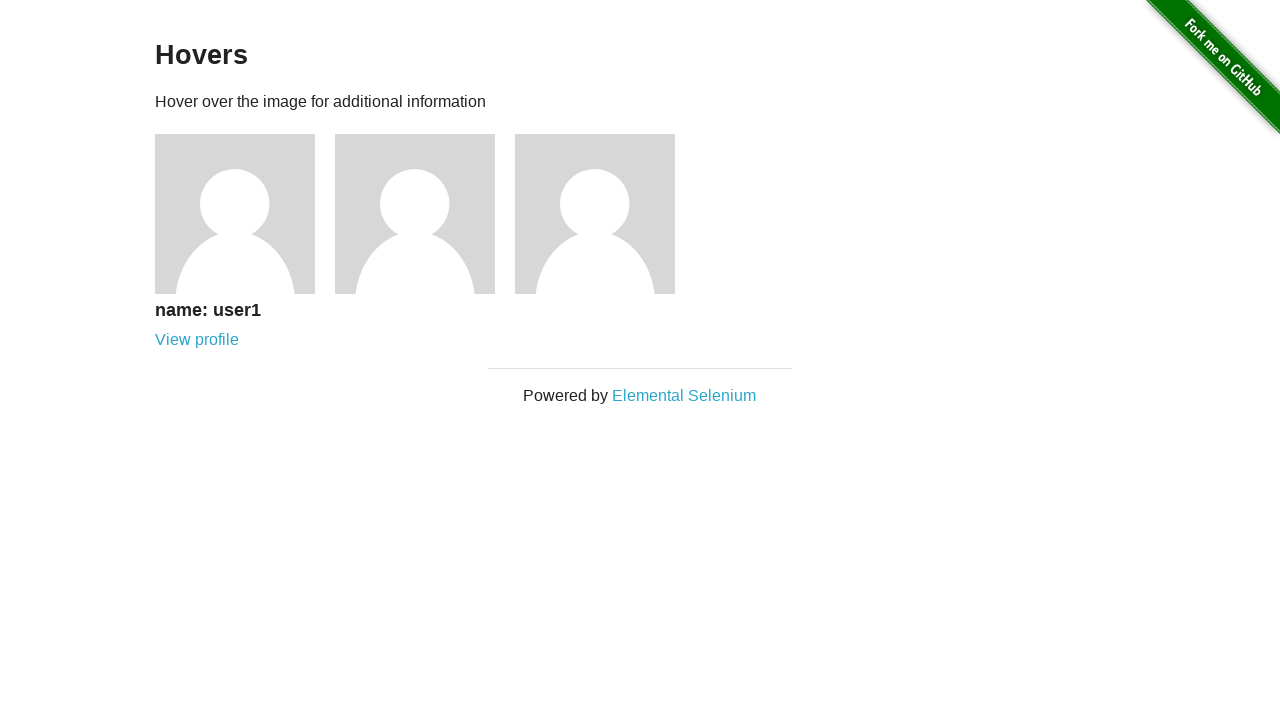

Hovered over user image 2 at (415, 214) on //div[@class='example']//div[@class='figure'][2]//img
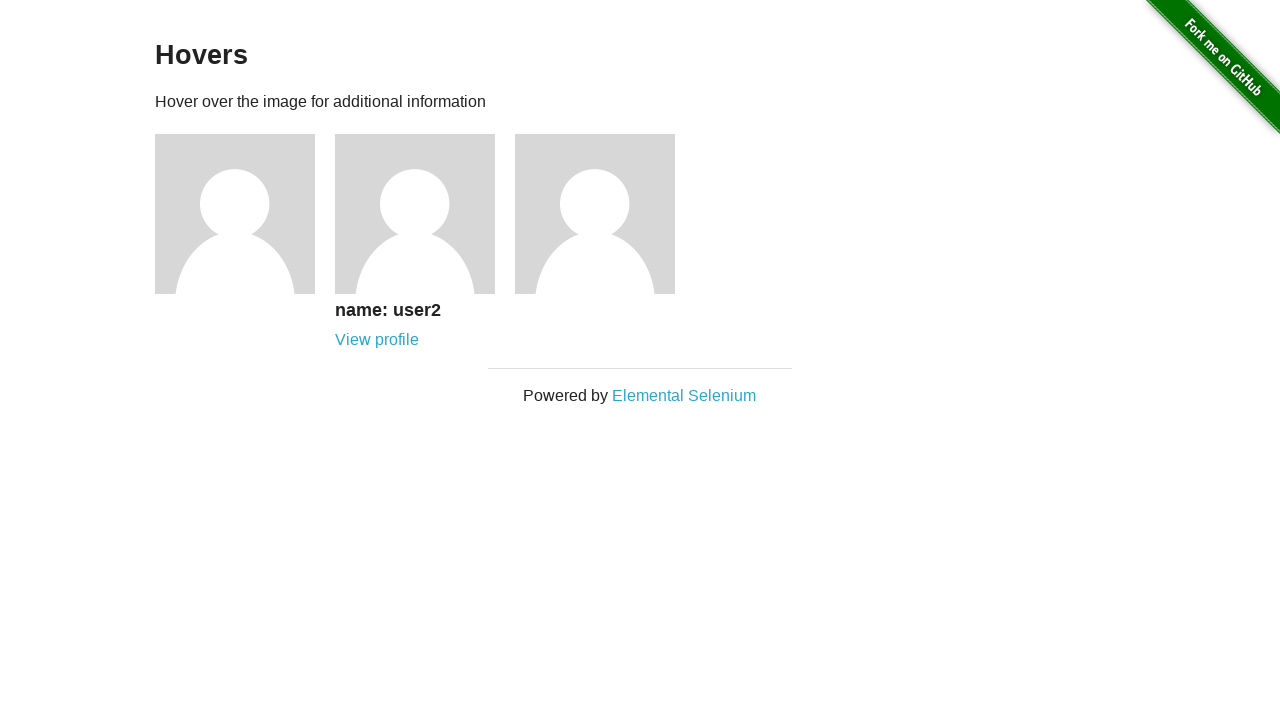

Caption for user 2 became visible
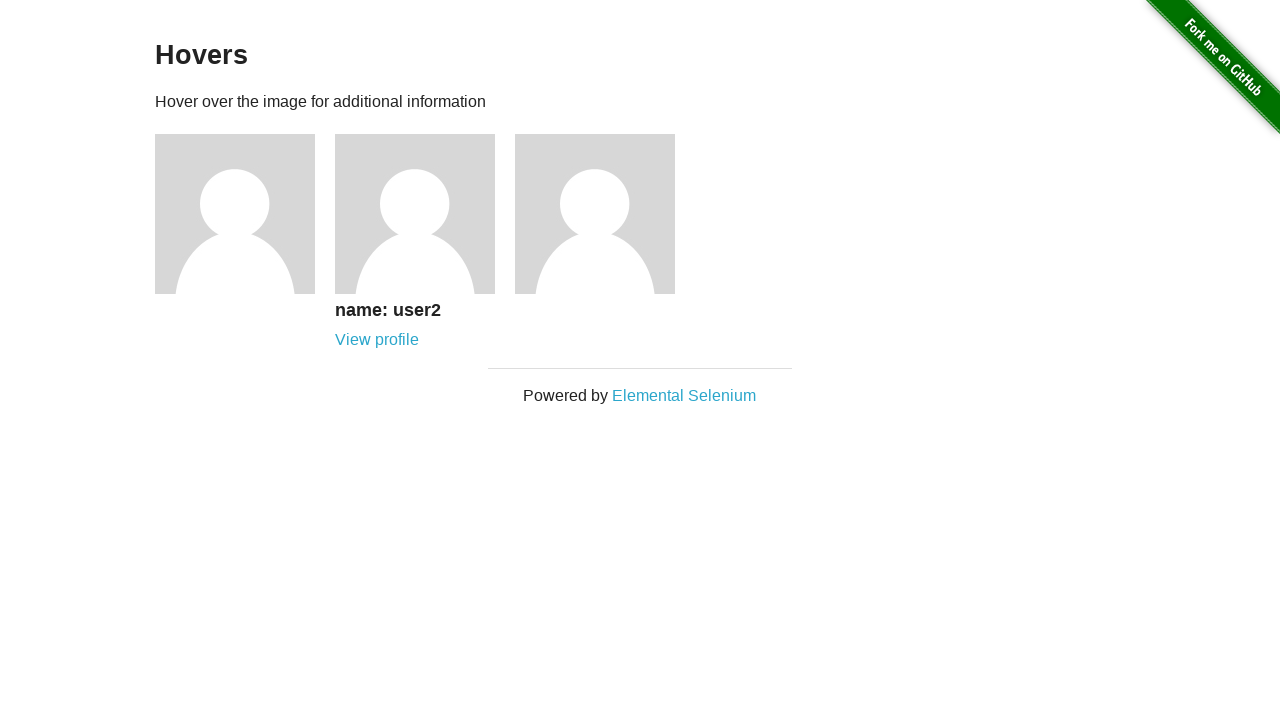

Hovered over user image 3 at (595, 214) on //div[@class='example']//div[@class='figure'][3]//img
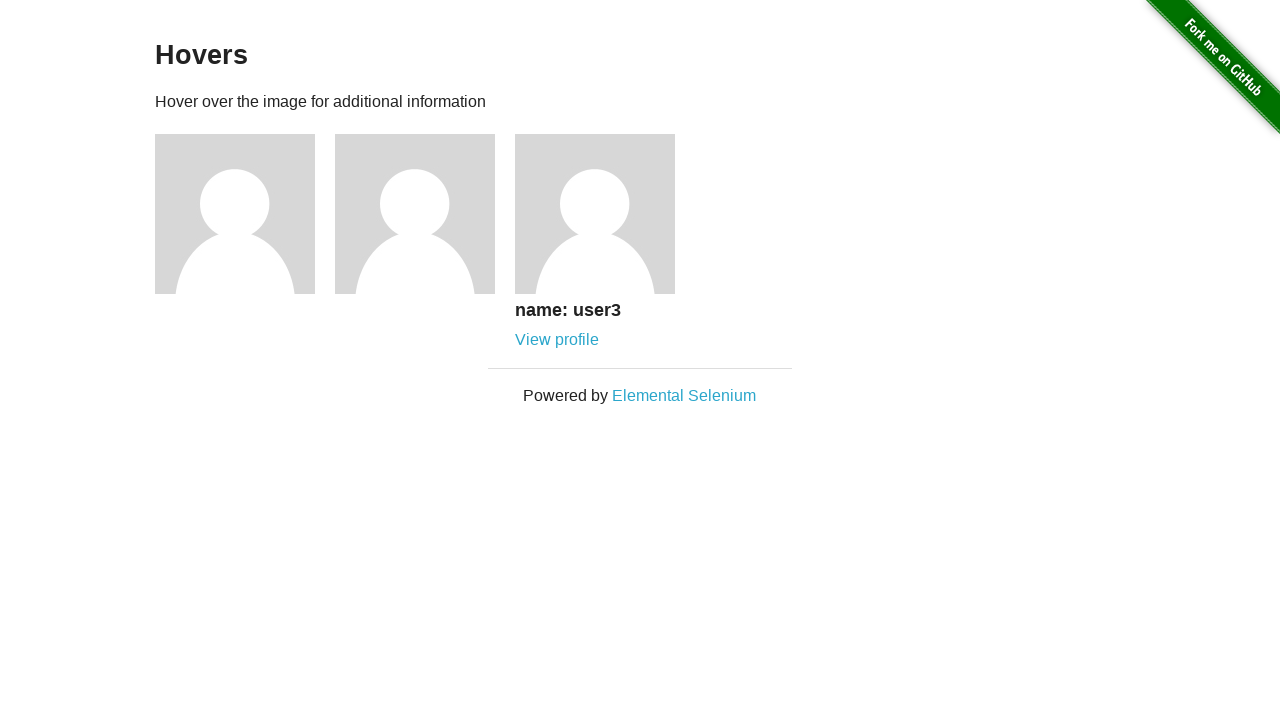

Caption for user 3 became visible
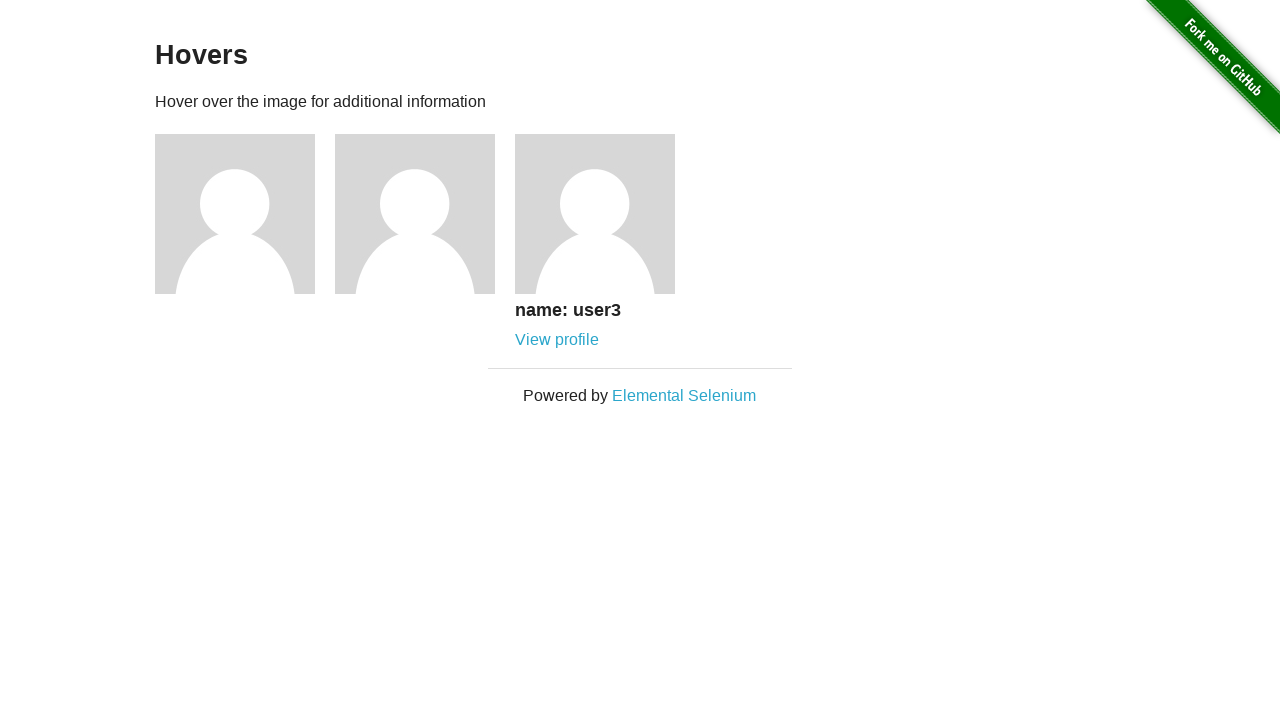

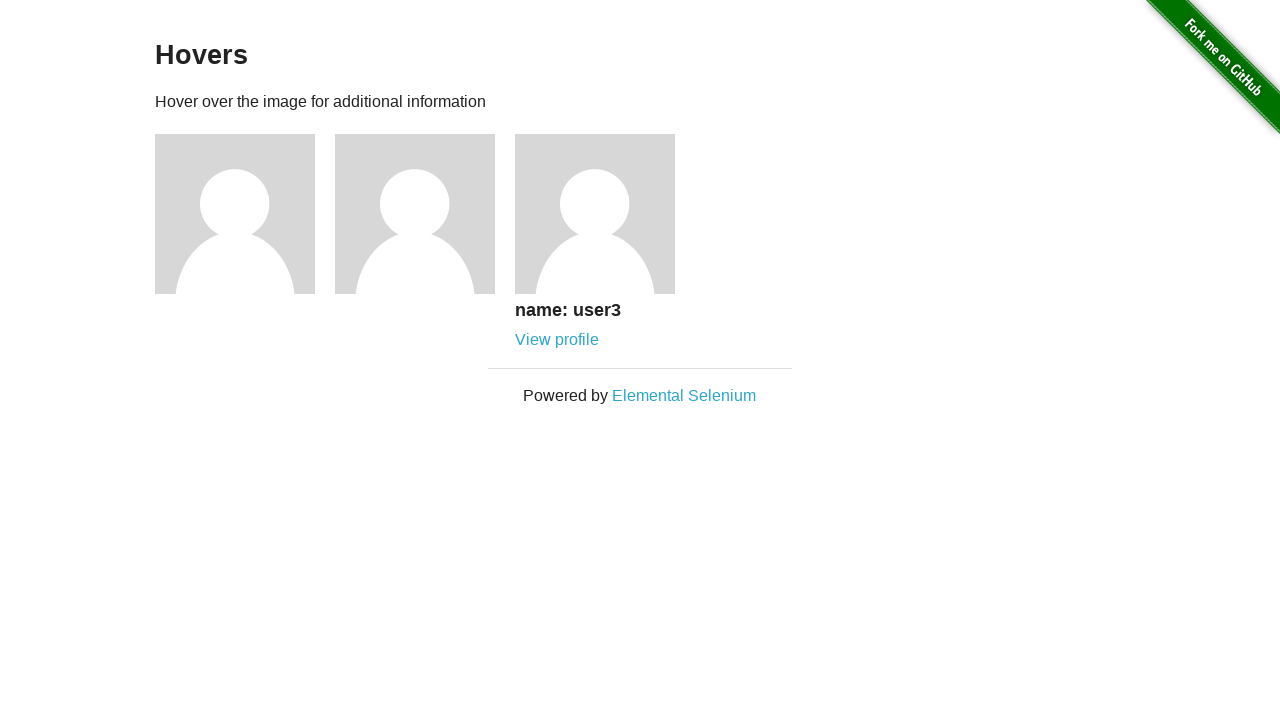